Tests a multi-selection dropdown component by clicking to open it, then iterating through dropdown options and clicking them until reaching "choice 6"

Starting URL: https://www.jqueryscript.net/demo/Drop-Down-Combo-Tree/

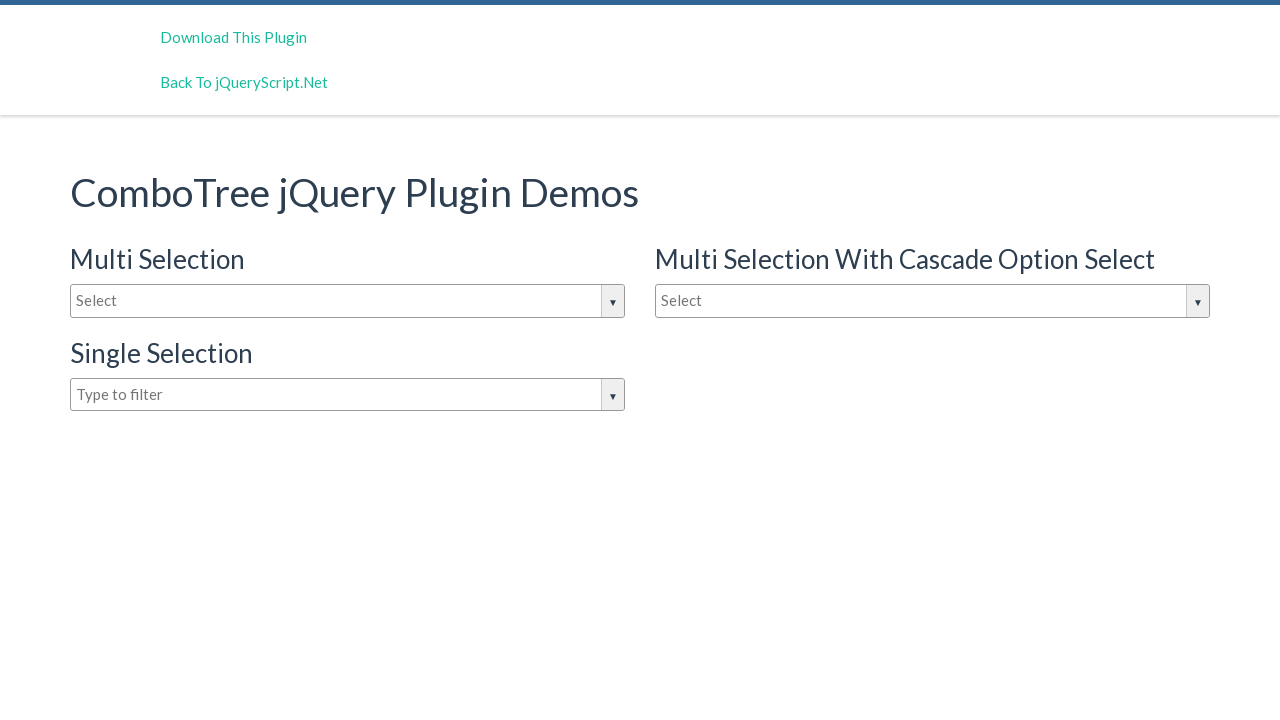

Clicked on multi-selection dropdown input to open it at (348, 301) on input#justAnInputBox
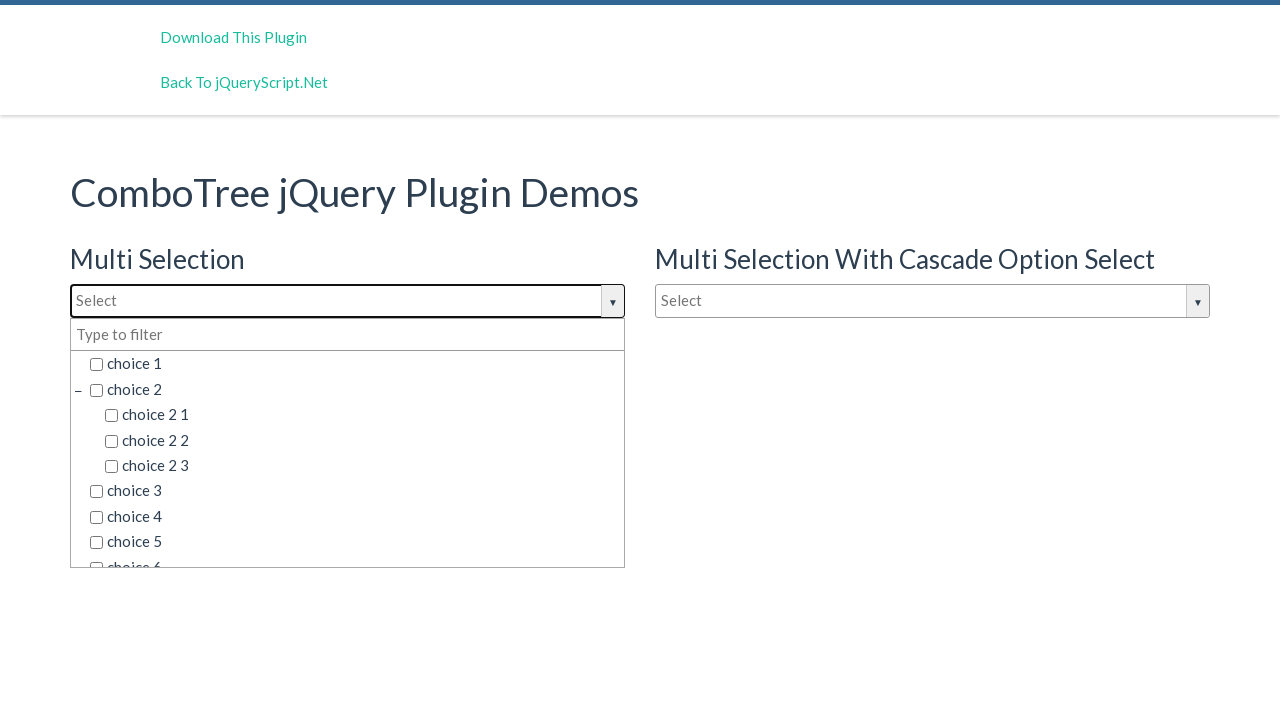

Dropdown items loaded and are now visible
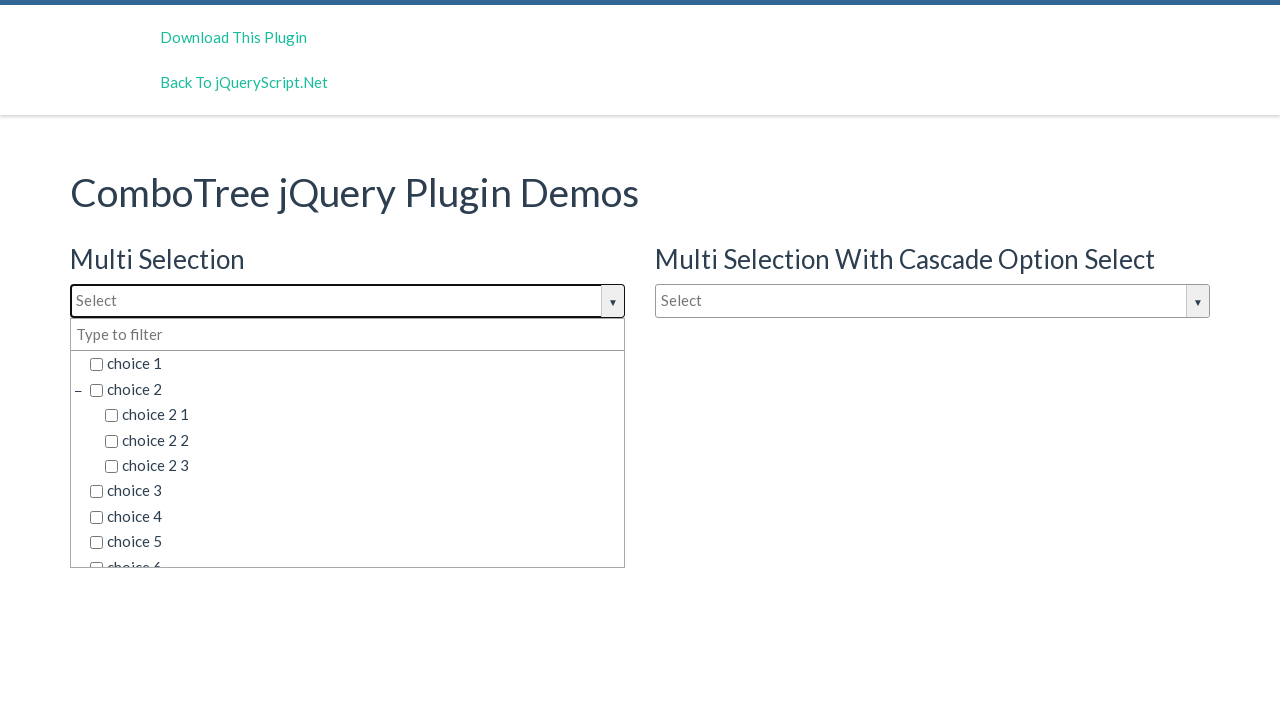

Retrieved all dropdown items from the list
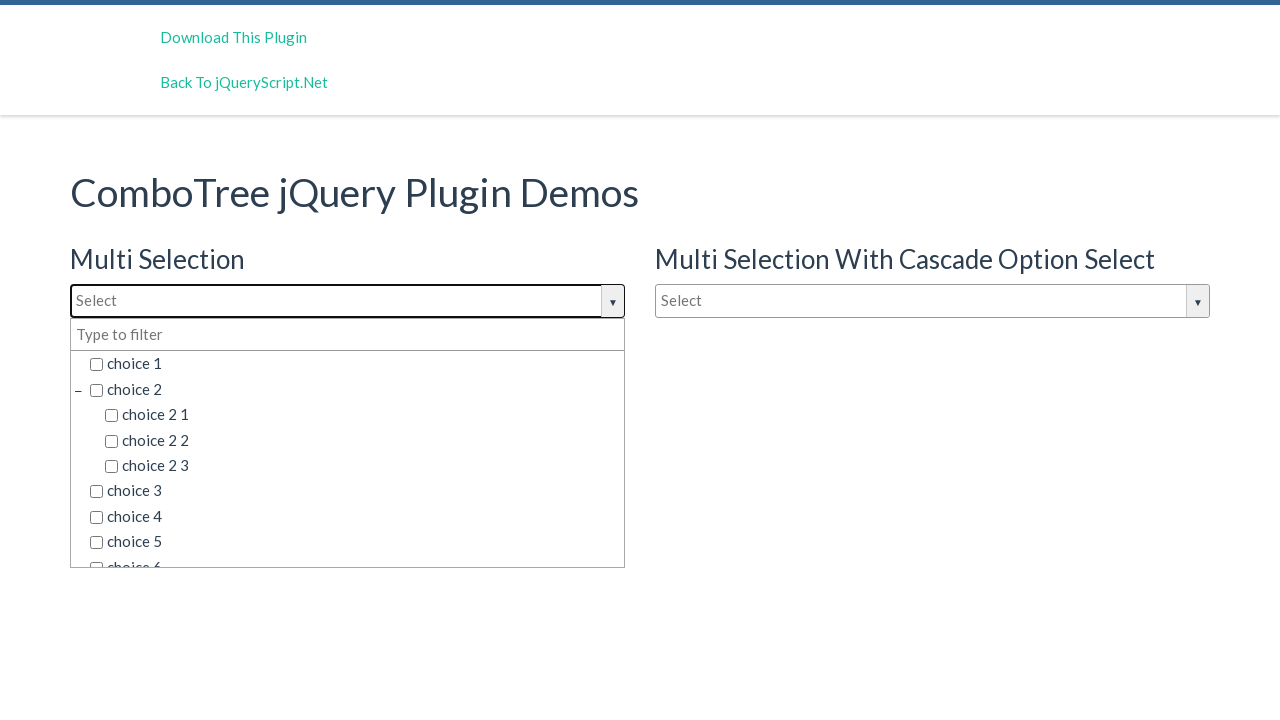

Clicked dropdown option: 'choice 1' at (355, 364) on span.comboTreeItemTitle >> nth=0
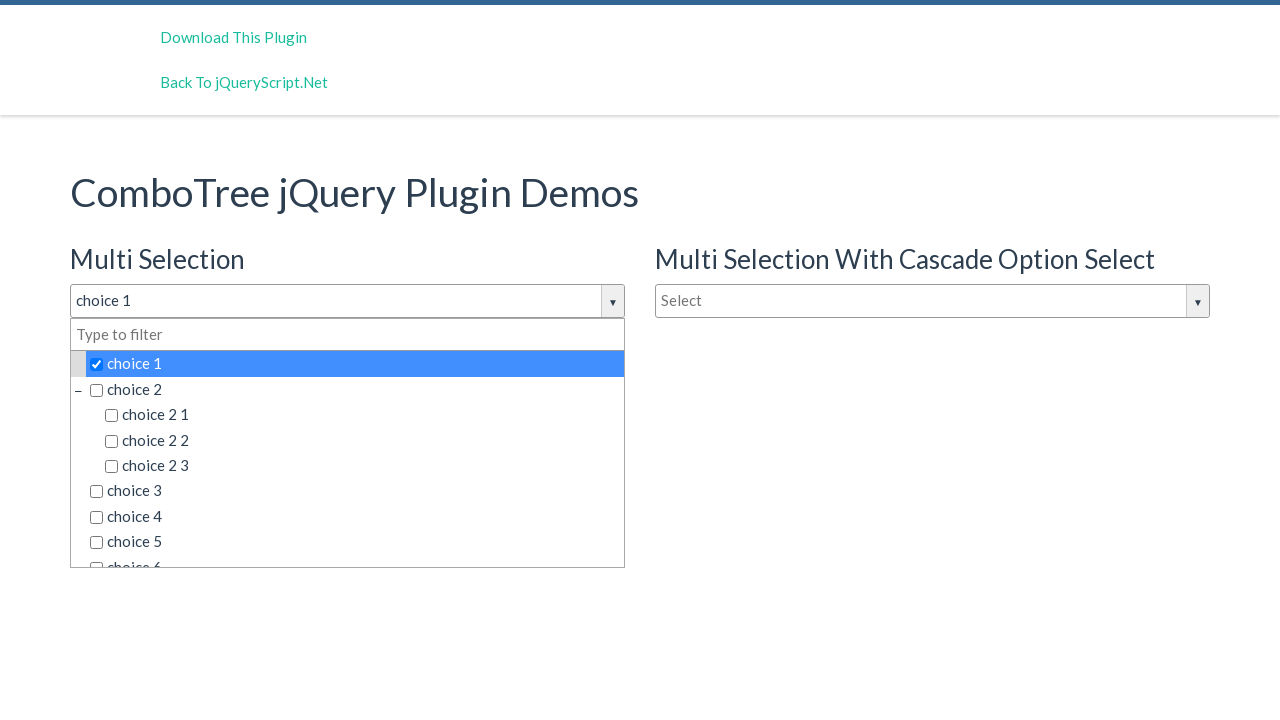

Clicked dropdown option: 'choice 2' at (355, 389) on span.comboTreeItemTitle >> nth=1
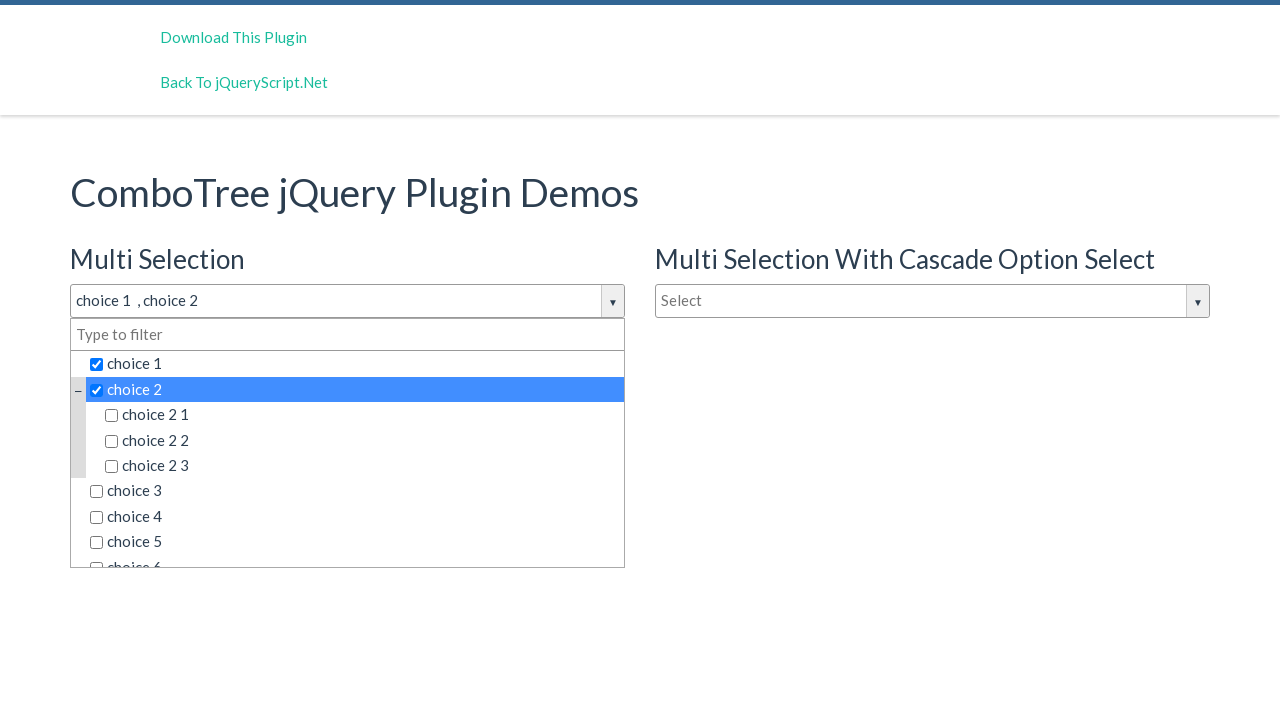

Clicked dropdown option: 'choice 2 1' at (362, 415) on span.comboTreeItemTitle >> nth=2
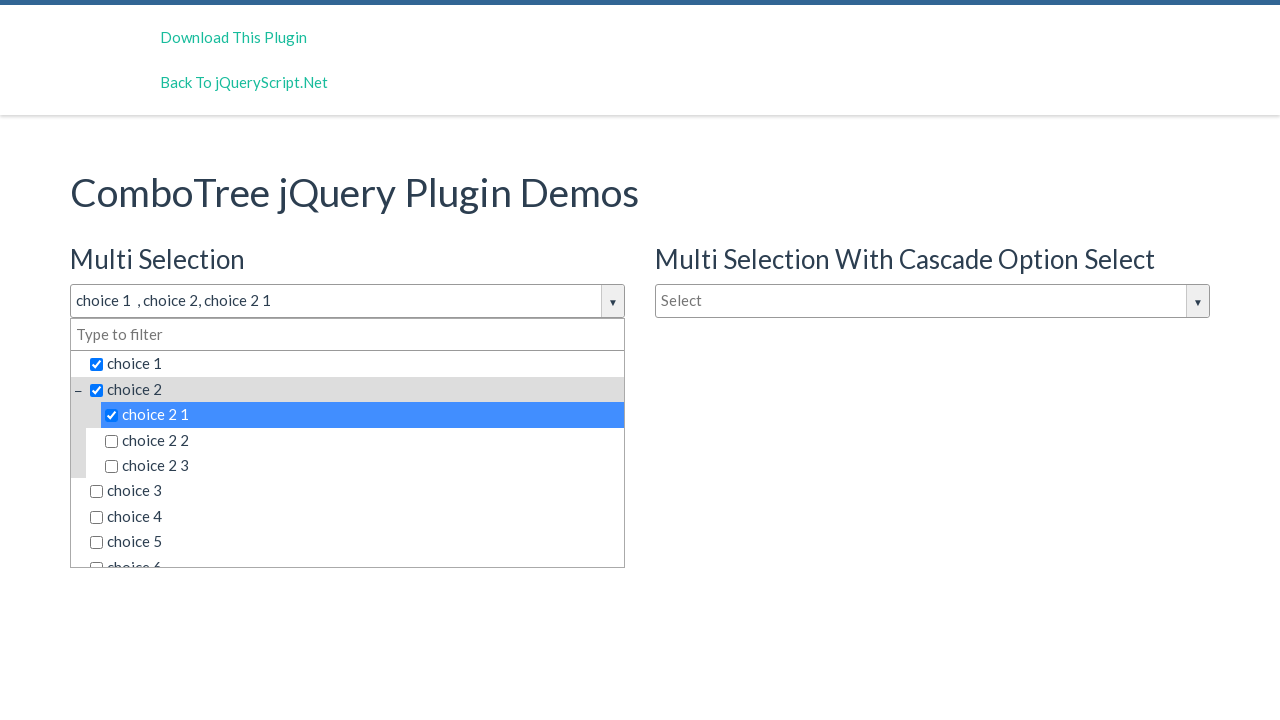

Clicked dropdown option: 'choice 2 2' at (362, 440) on span.comboTreeItemTitle >> nth=3
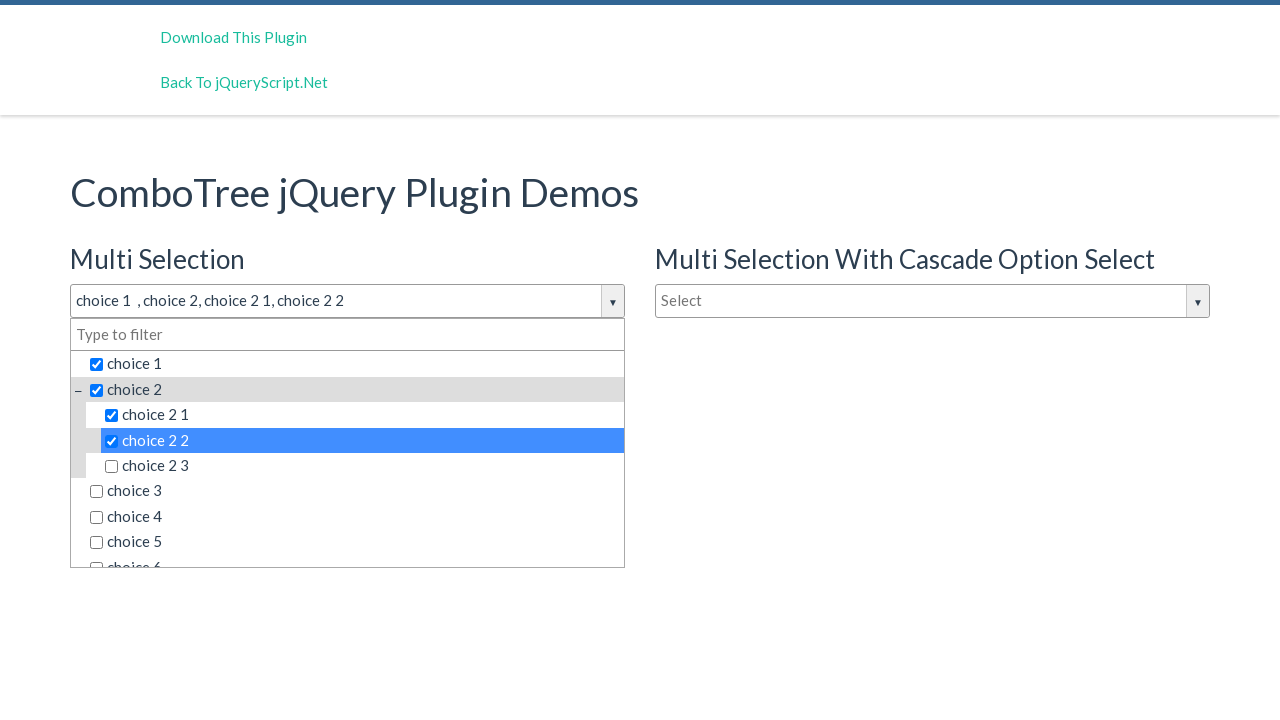

Clicked dropdown option: 'choice 2 3' at (362, 466) on span.comboTreeItemTitle >> nth=4
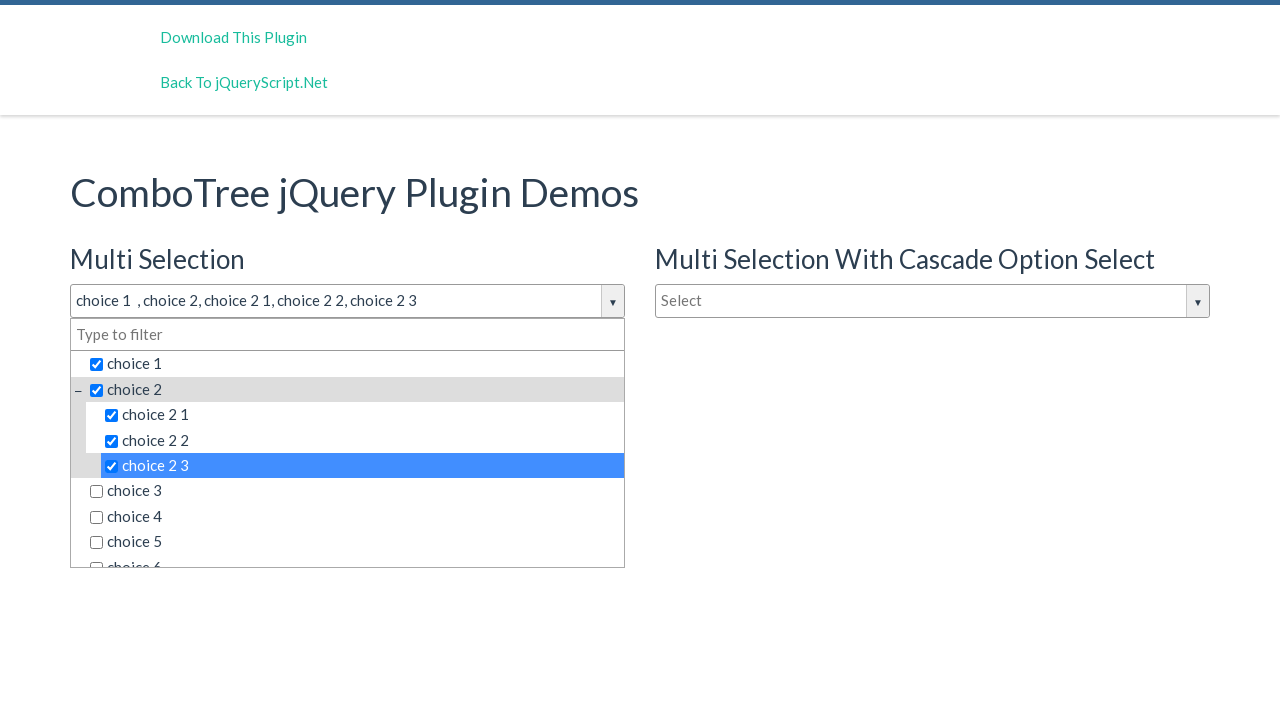

Clicked dropdown option: 'choice 3' at (355, 491) on span.comboTreeItemTitle >> nth=5
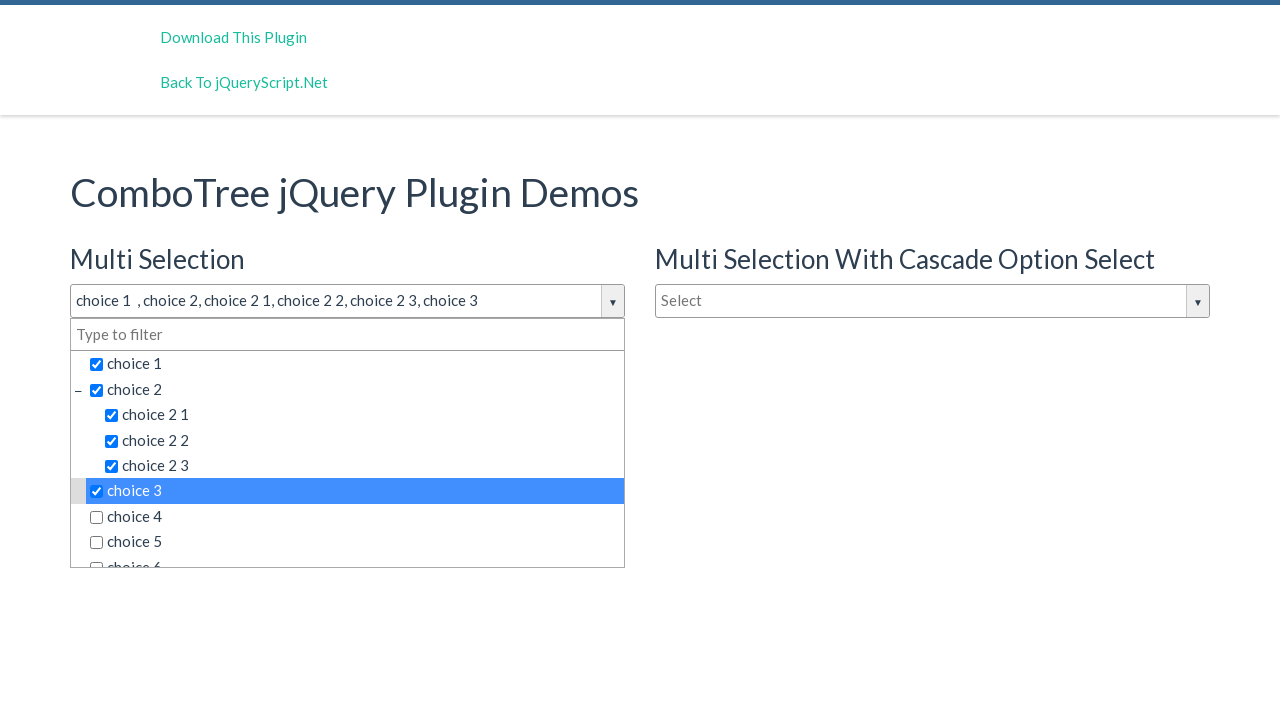

Clicked dropdown option: 'choice 4' at (355, 517) on span.comboTreeItemTitle >> nth=6
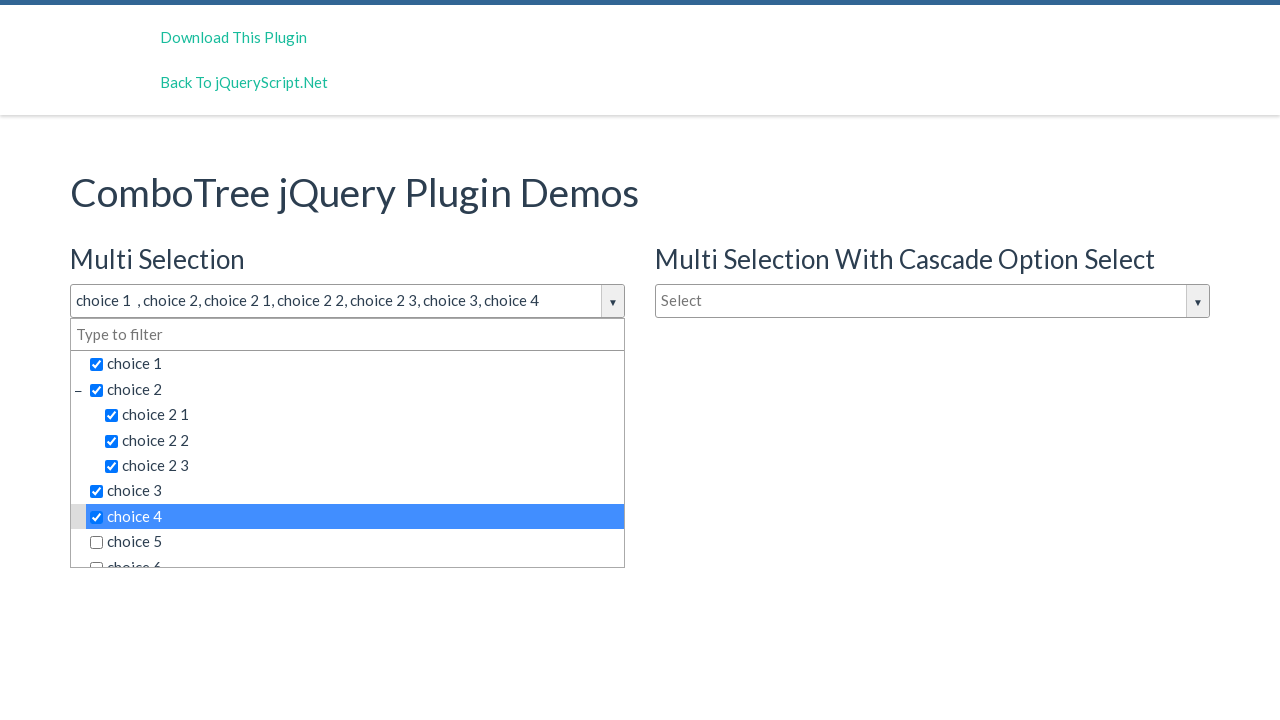

Clicked dropdown option: 'choice 5' at (355, 542) on span.comboTreeItemTitle >> nth=7
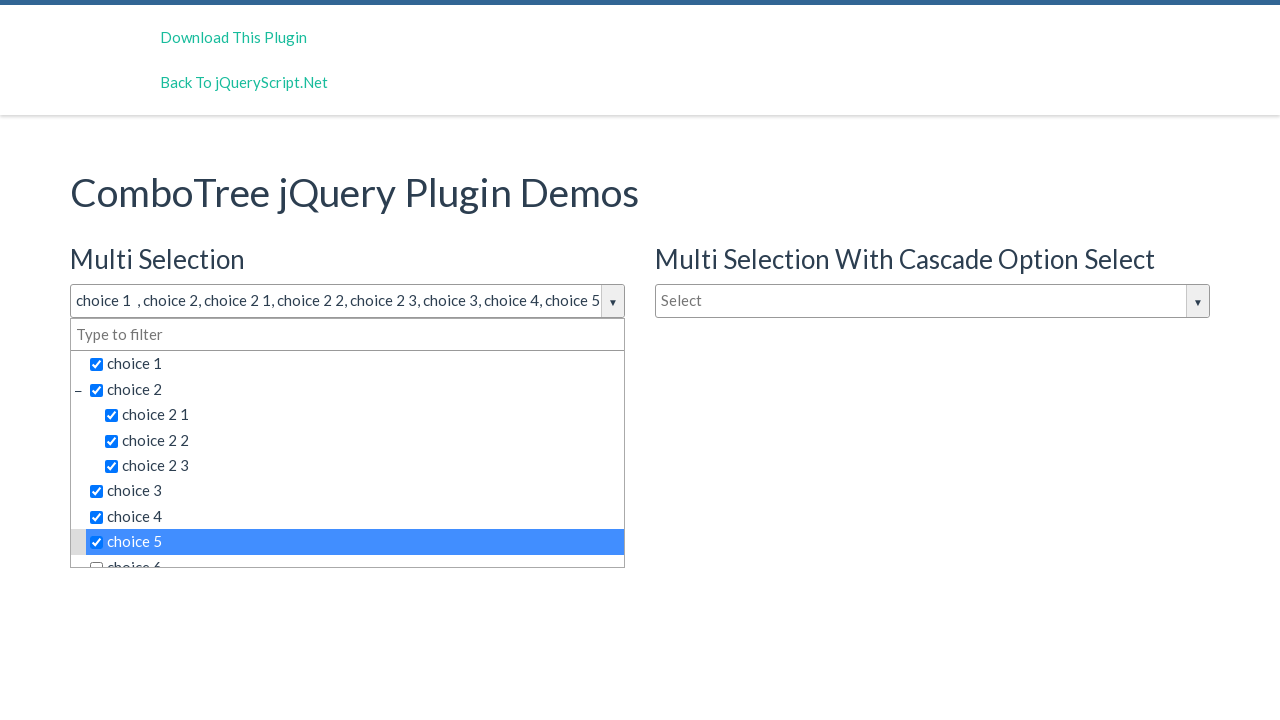

Clicked dropdown option: 'choice 6' at (355, 554) on span.comboTreeItemTitle >> nth=8
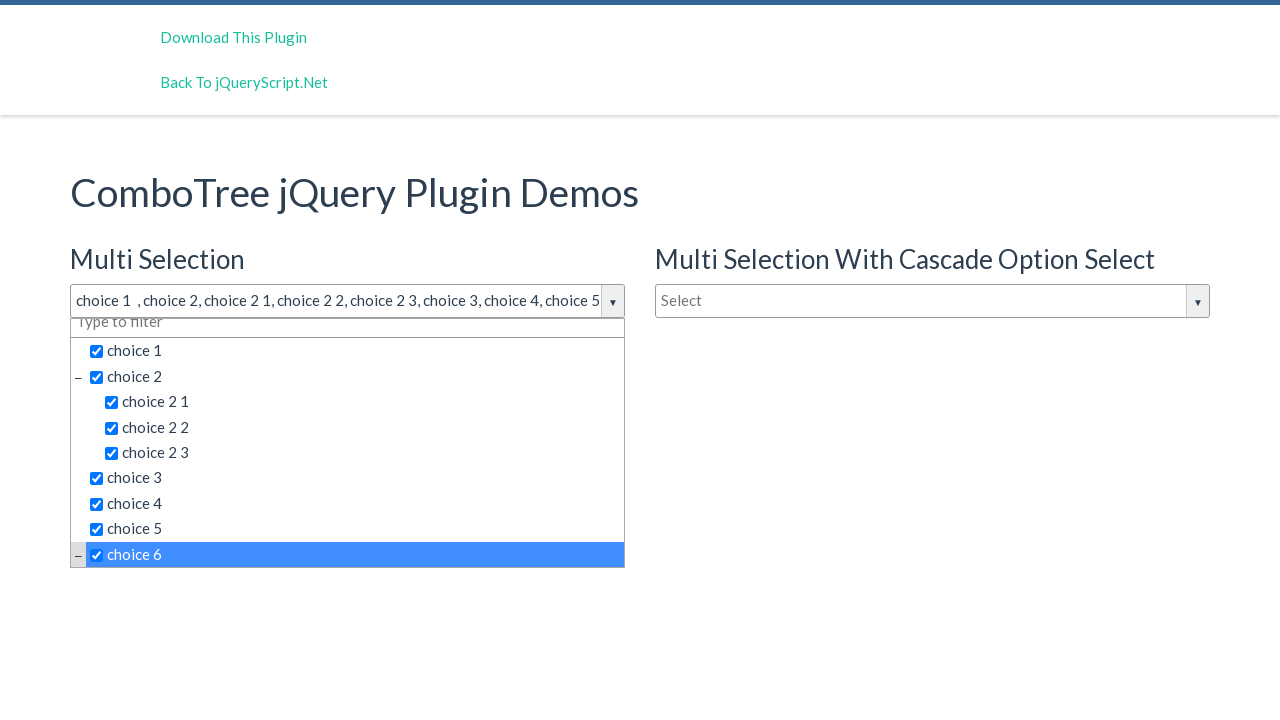

Reached 'choice 6' and stopped iterating through dropdown options
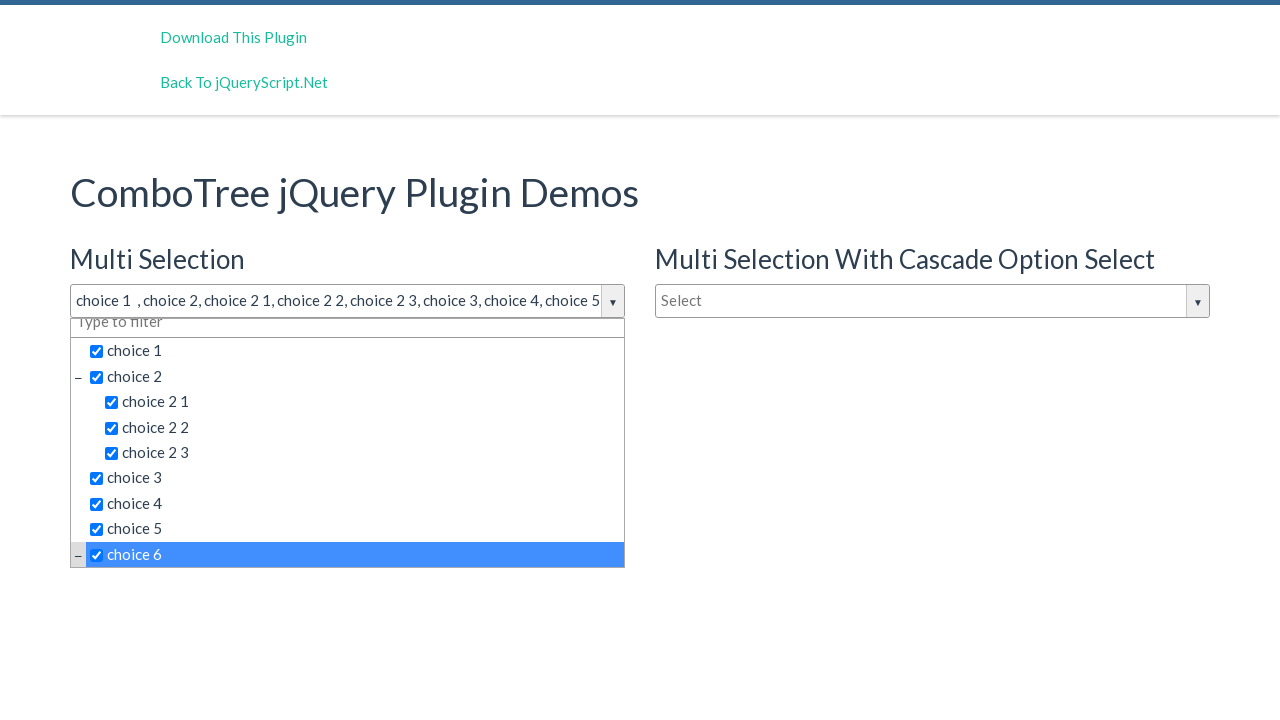

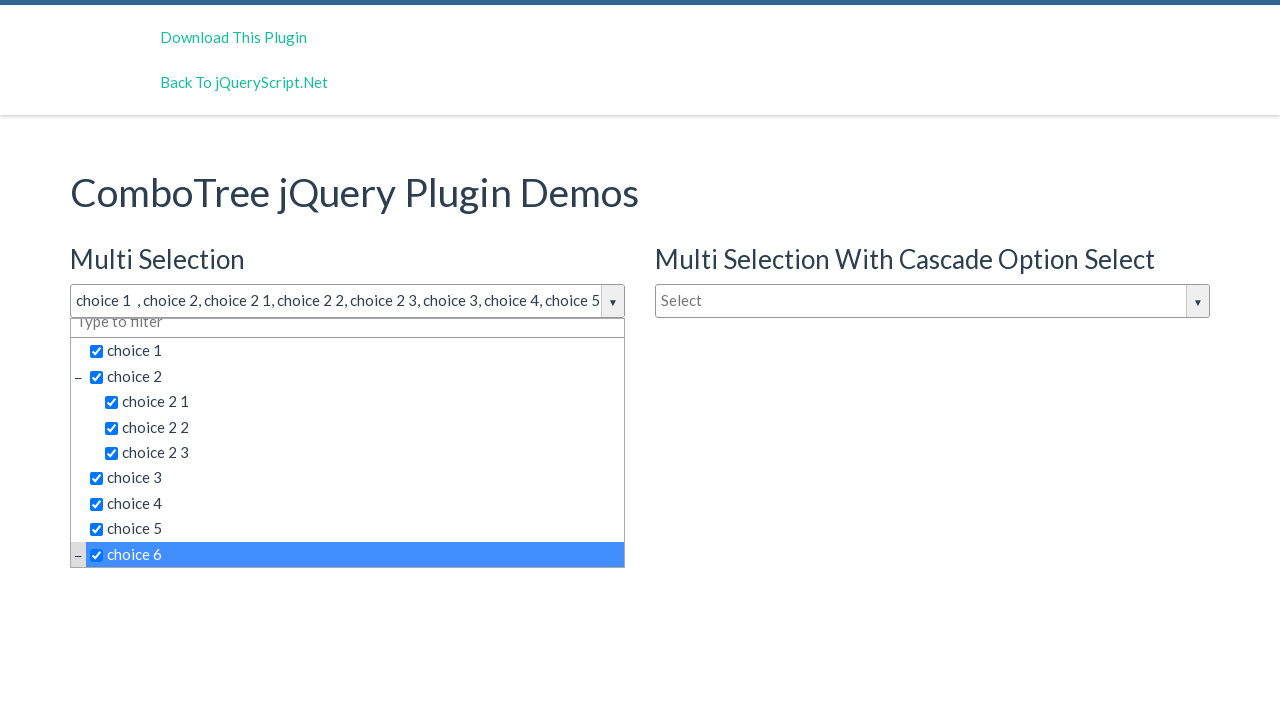